Navigates to W3Schools HTML tables tutorial page and verifies the presence and structure of the customers table, checking that it contains rows and columns.

Starting URL: https://www.w3schools.com/html/html_tables.asp

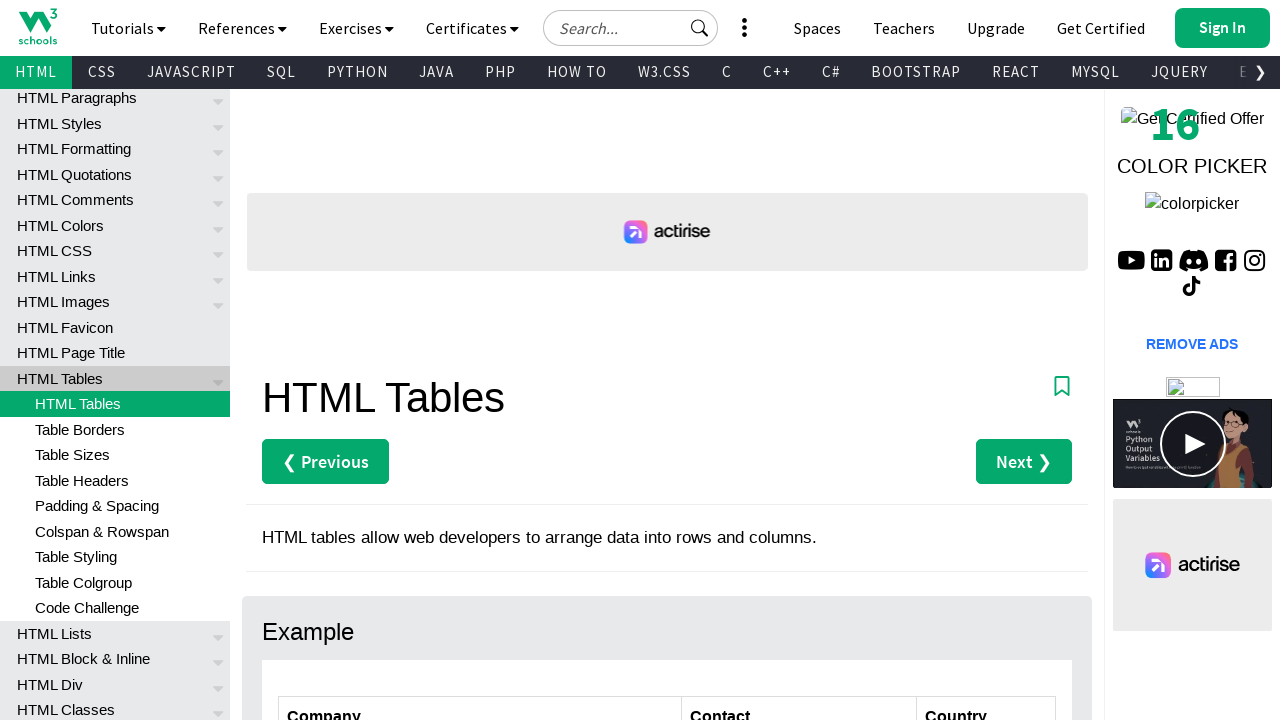

Waited for customers table to be visible
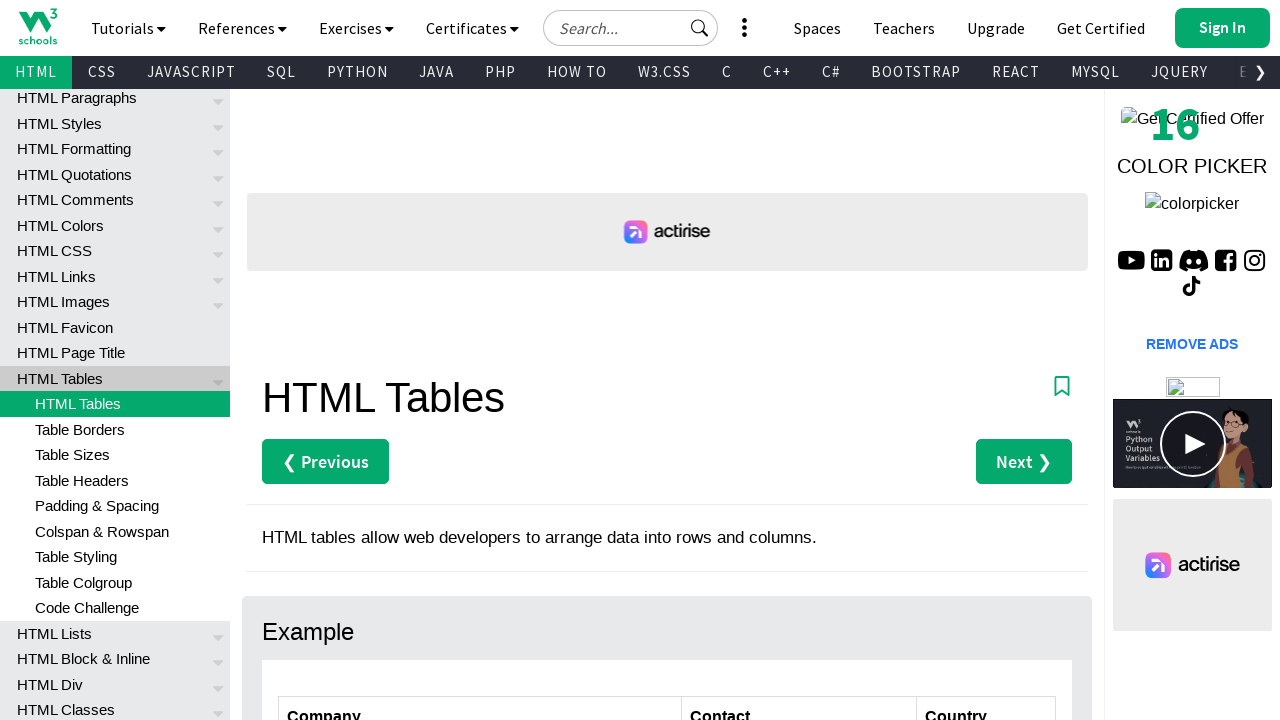

Verified table rows exist
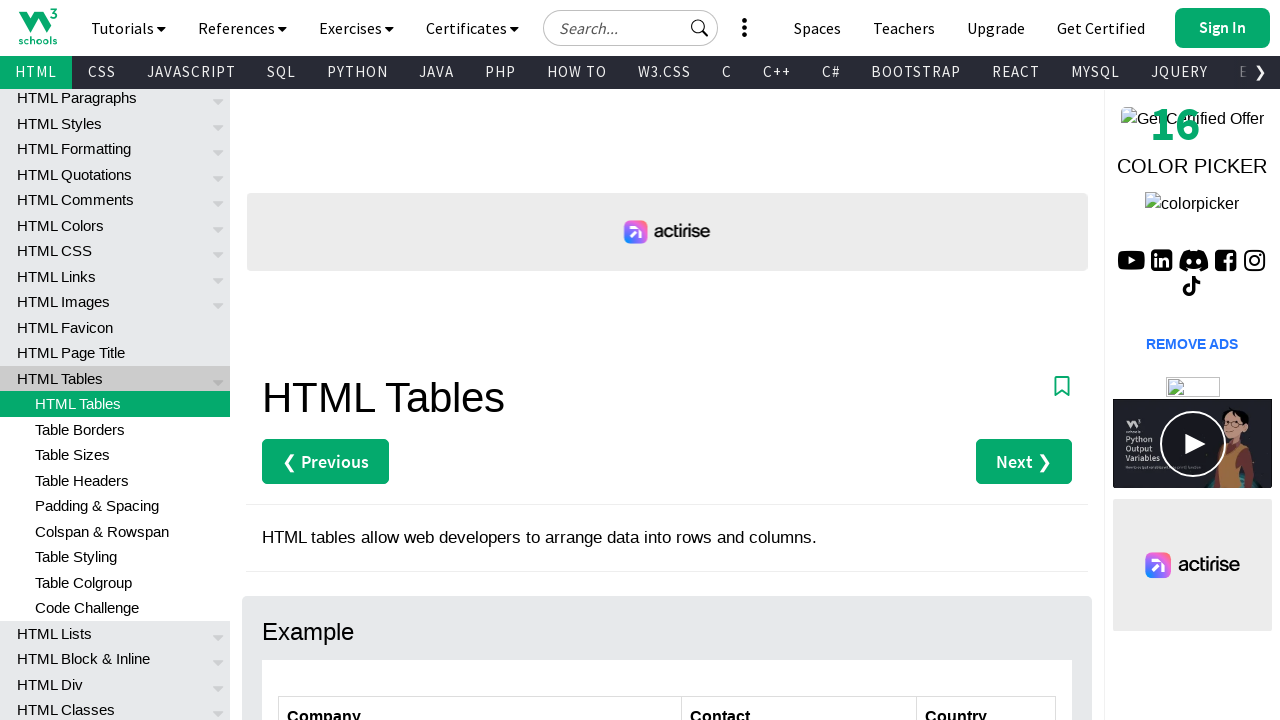

Verified table has columns in first data row
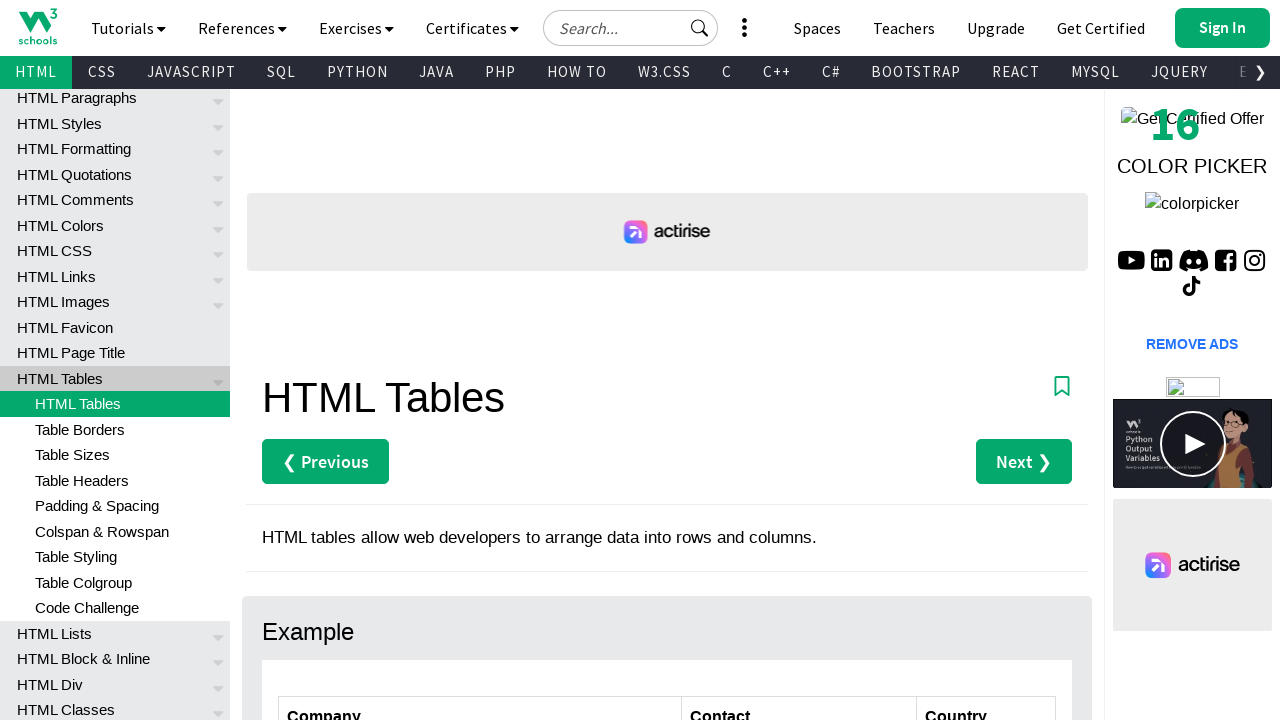

Clicked on first data cell to verify interactivity at (480, 360) on xpath=//table[@id='customers']//tr[2]/td[1]
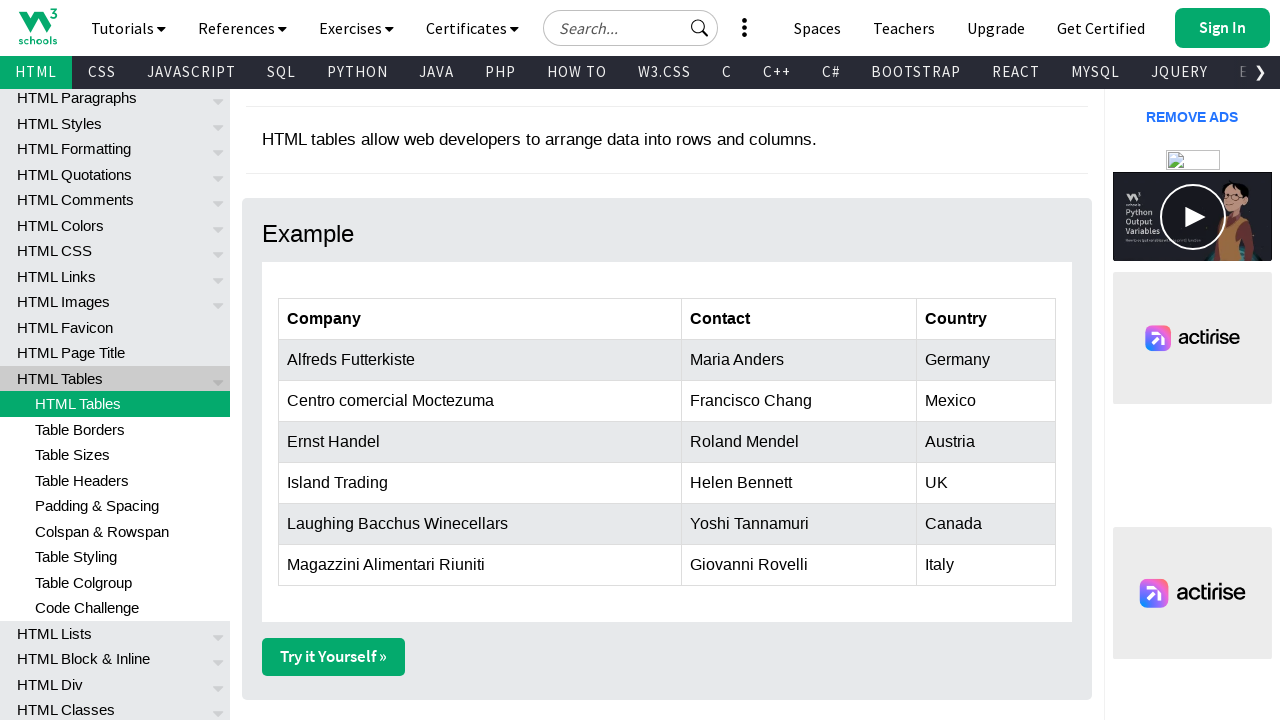

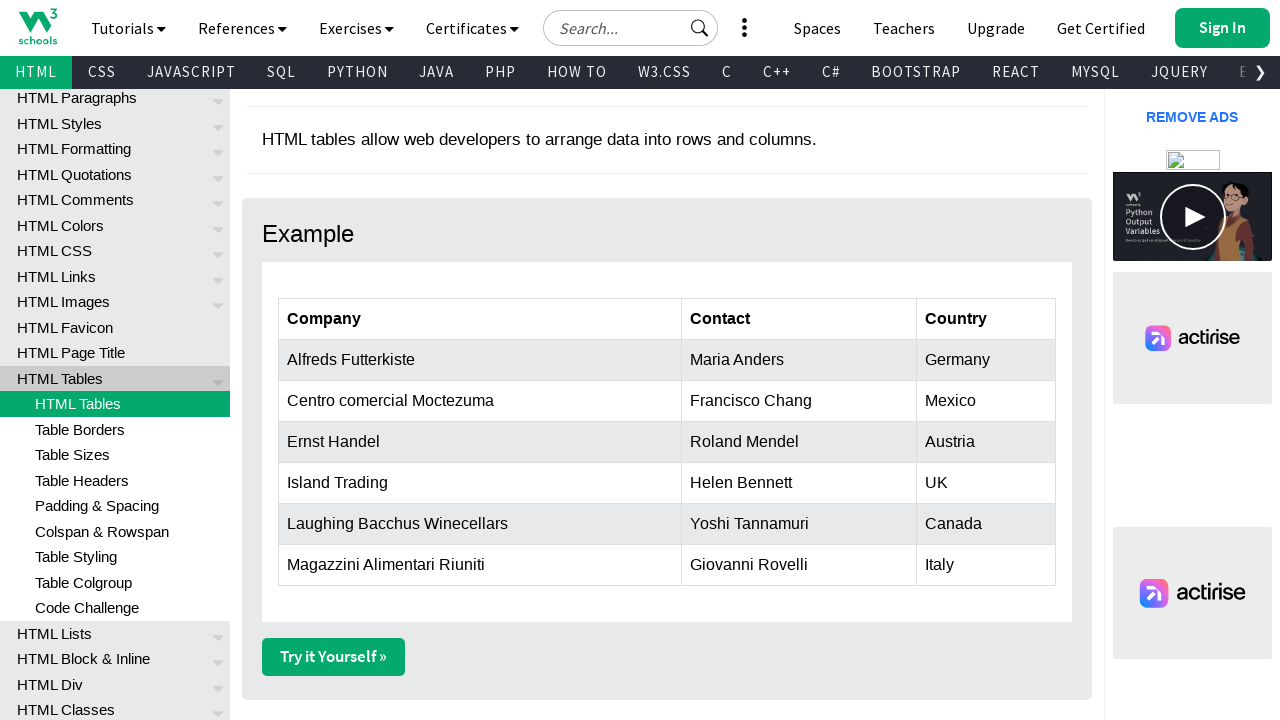